Tests accepting a JavaScript alert by clicking a button, accepting the alert, and verifying the result message displays "You successfully clicked an alert"

Starting URL: https://the-internet.herokuapp.com/javascript_alerts

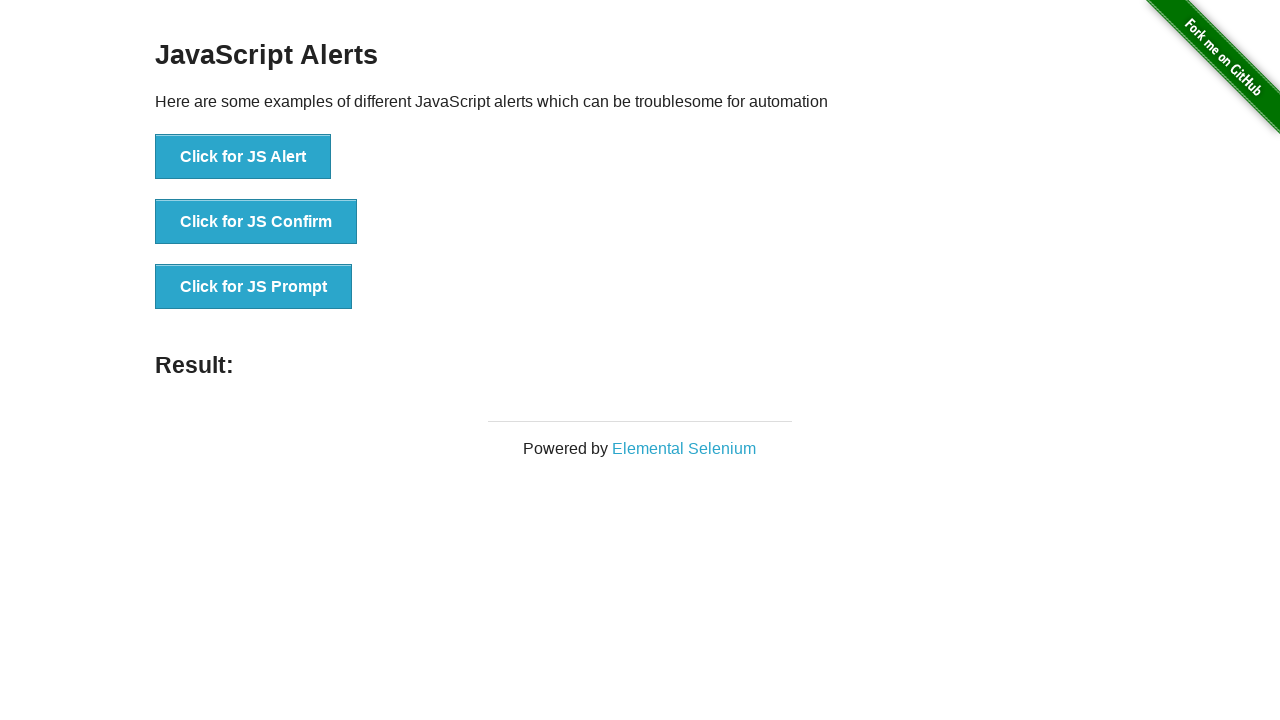

Clicked the 'Click for JS Alert' button to trigger JavaScript alert at (243, 157) on xpath=//button[text()='Click for JS Alert']
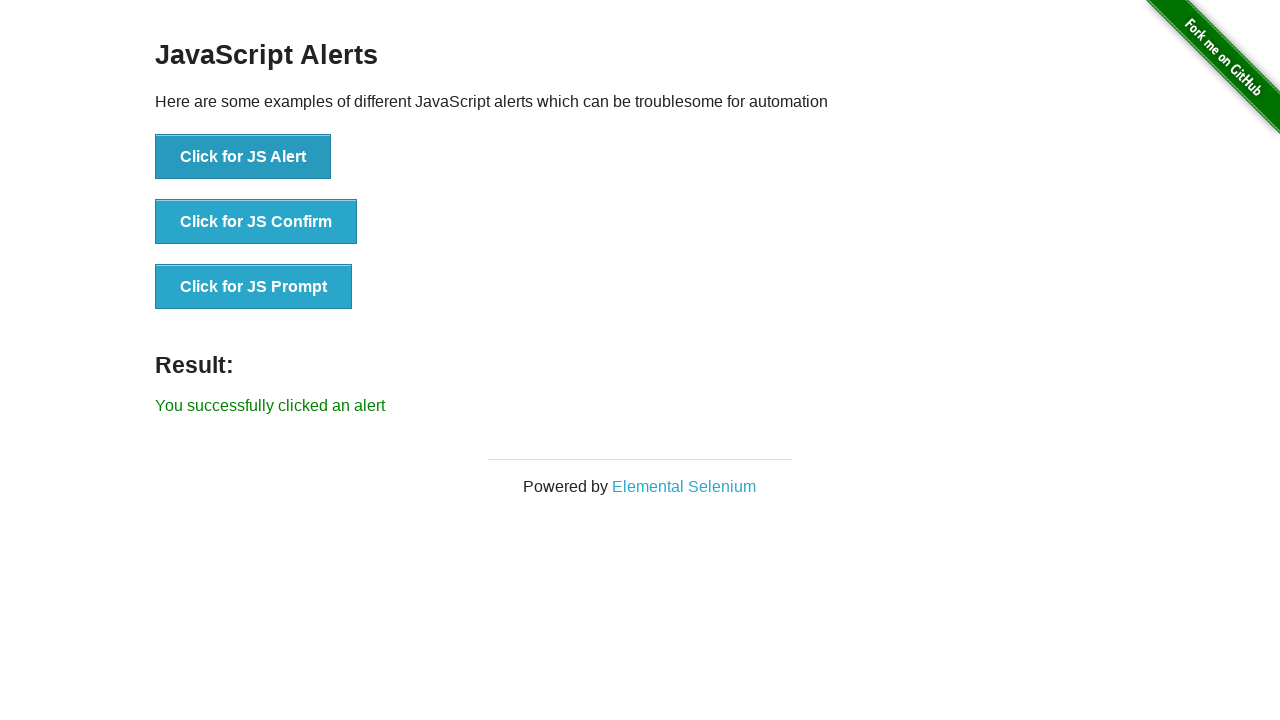

Set up dialog handler to automatically accept alerts
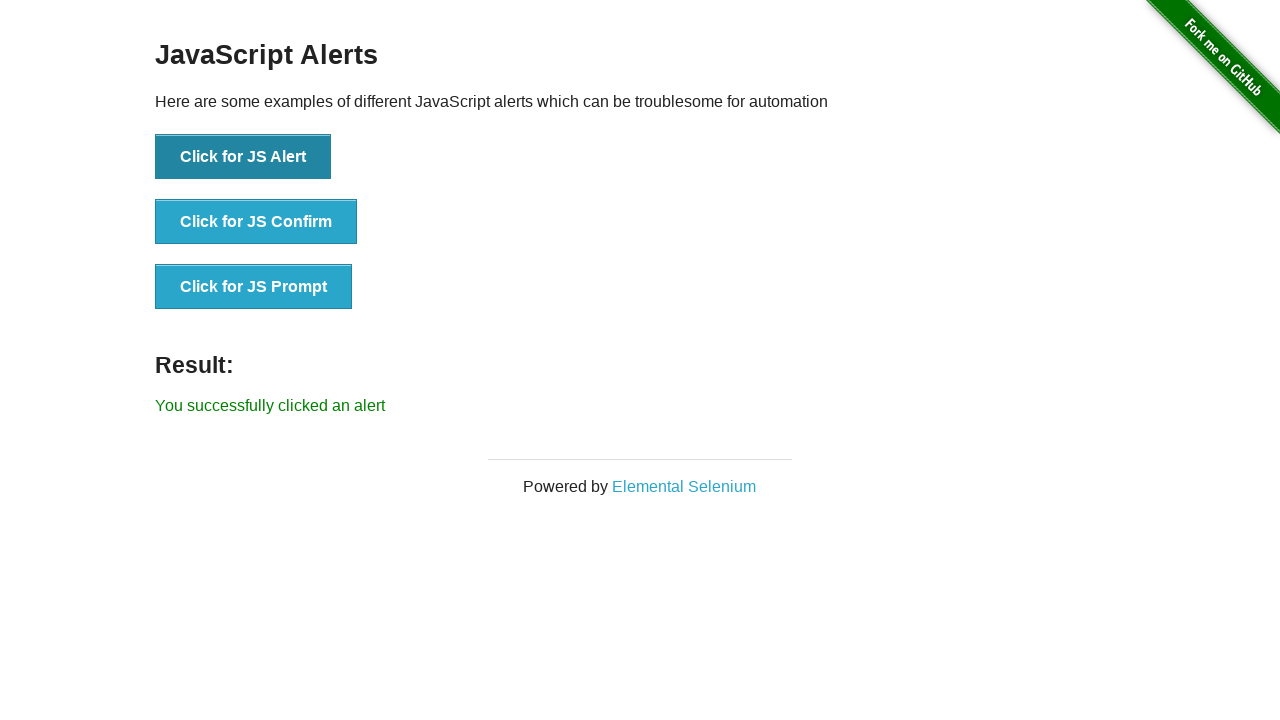

Clicked the 'Click for JS Alert' button to trigger the alert again at (243, 157) on xpath=//button[text()='Click for JS Alert']
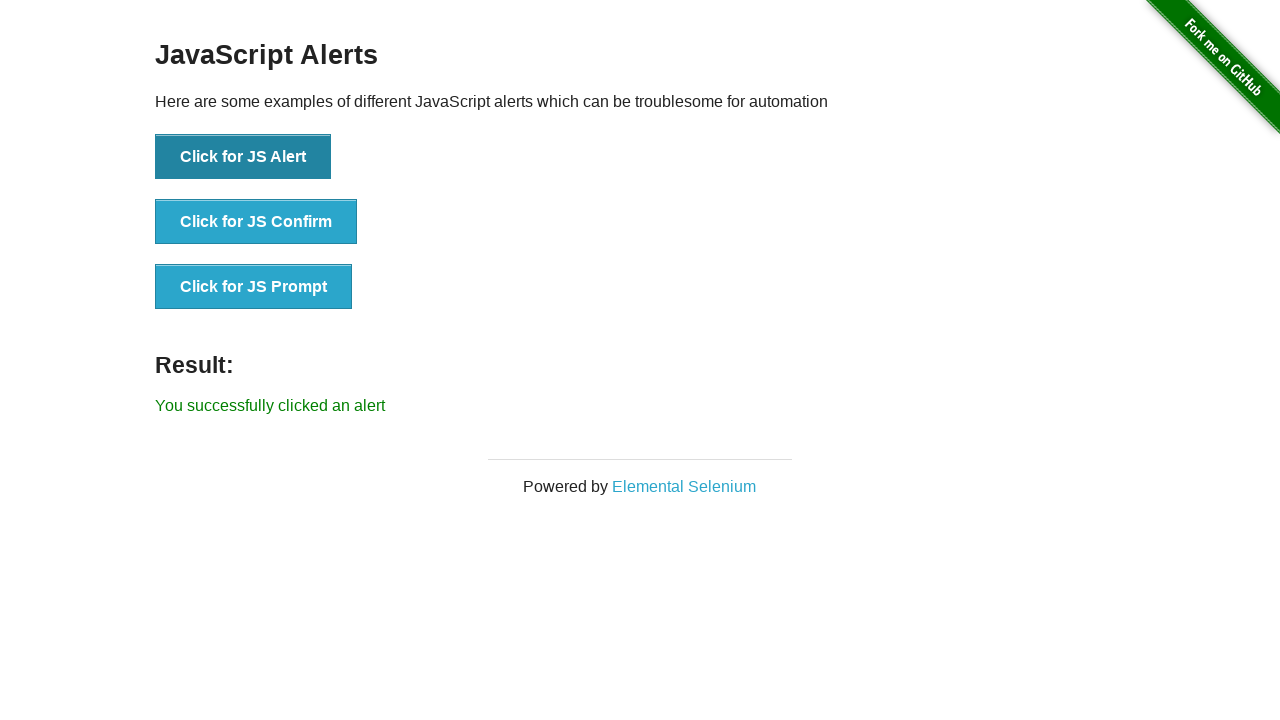

Result message element loaded
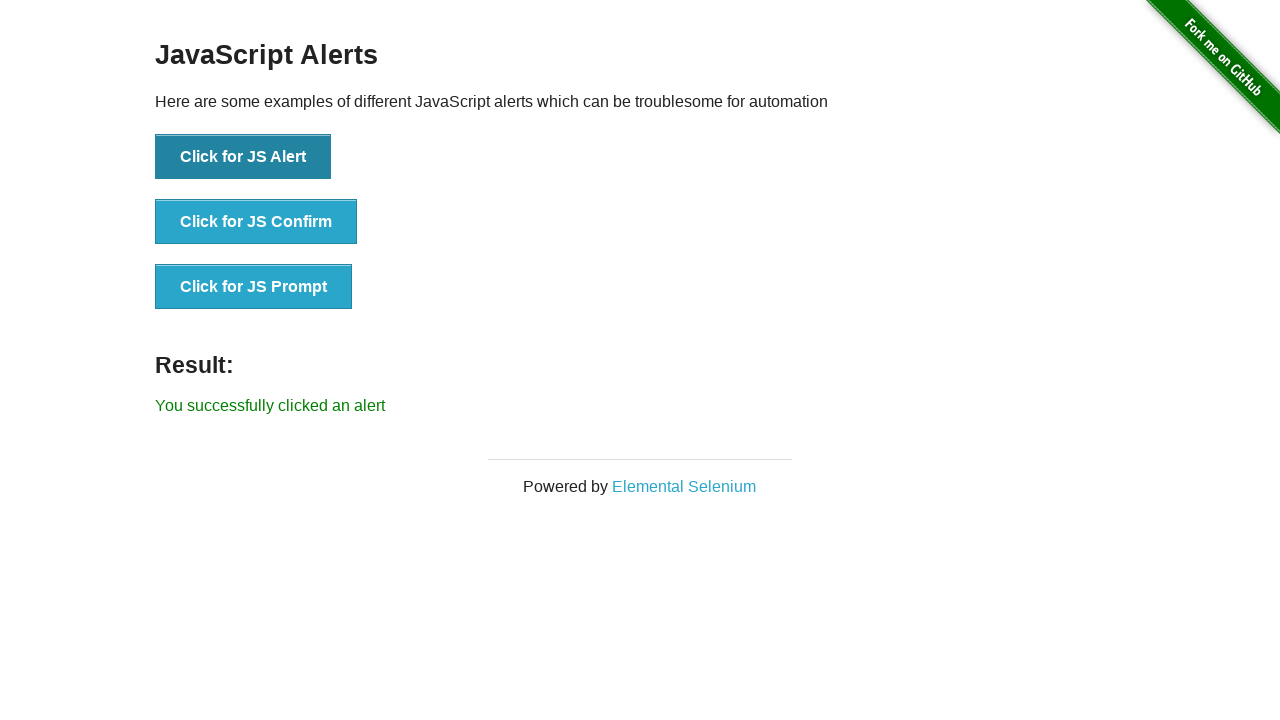

Retrieved result message text
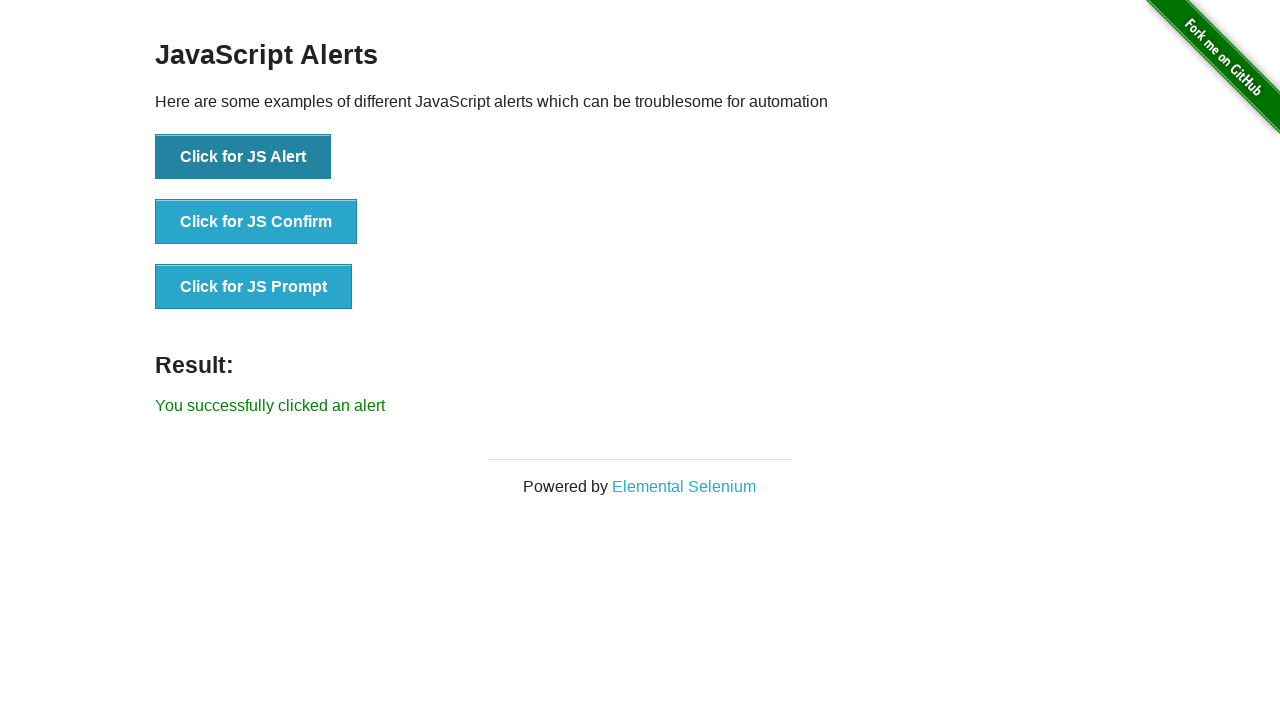

Verified result message displays 'You successfully clicked an alert'
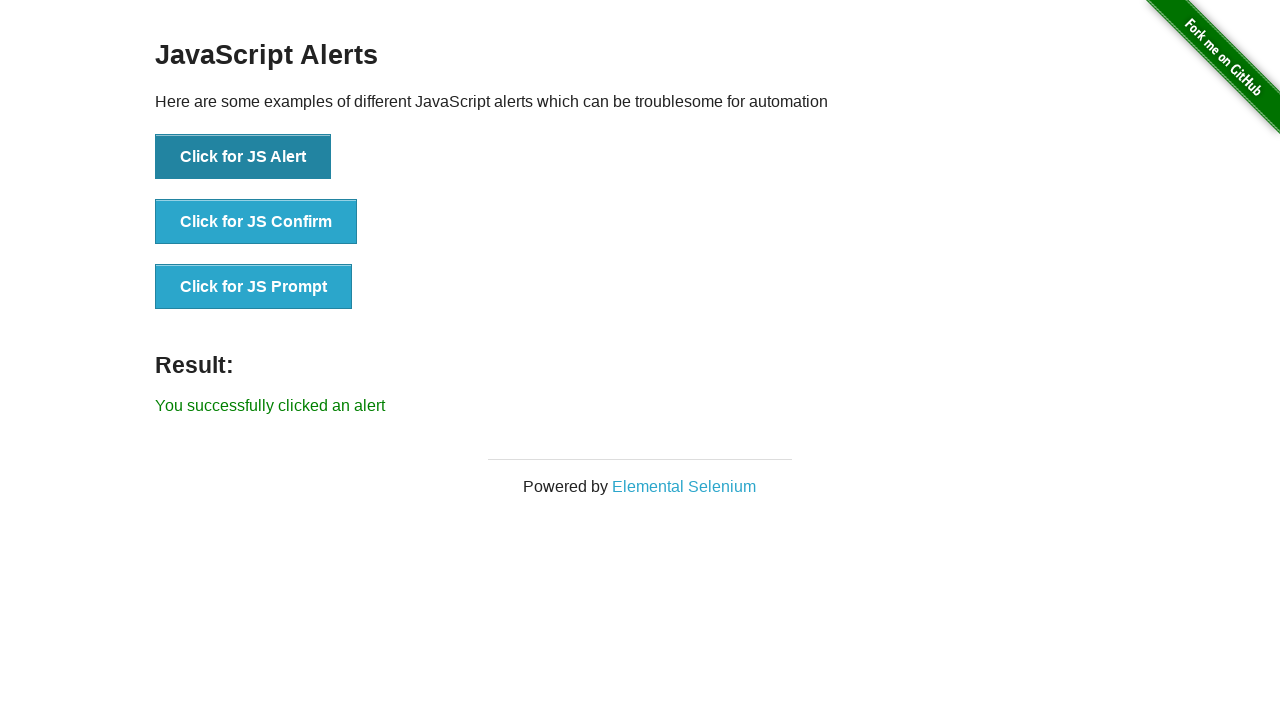

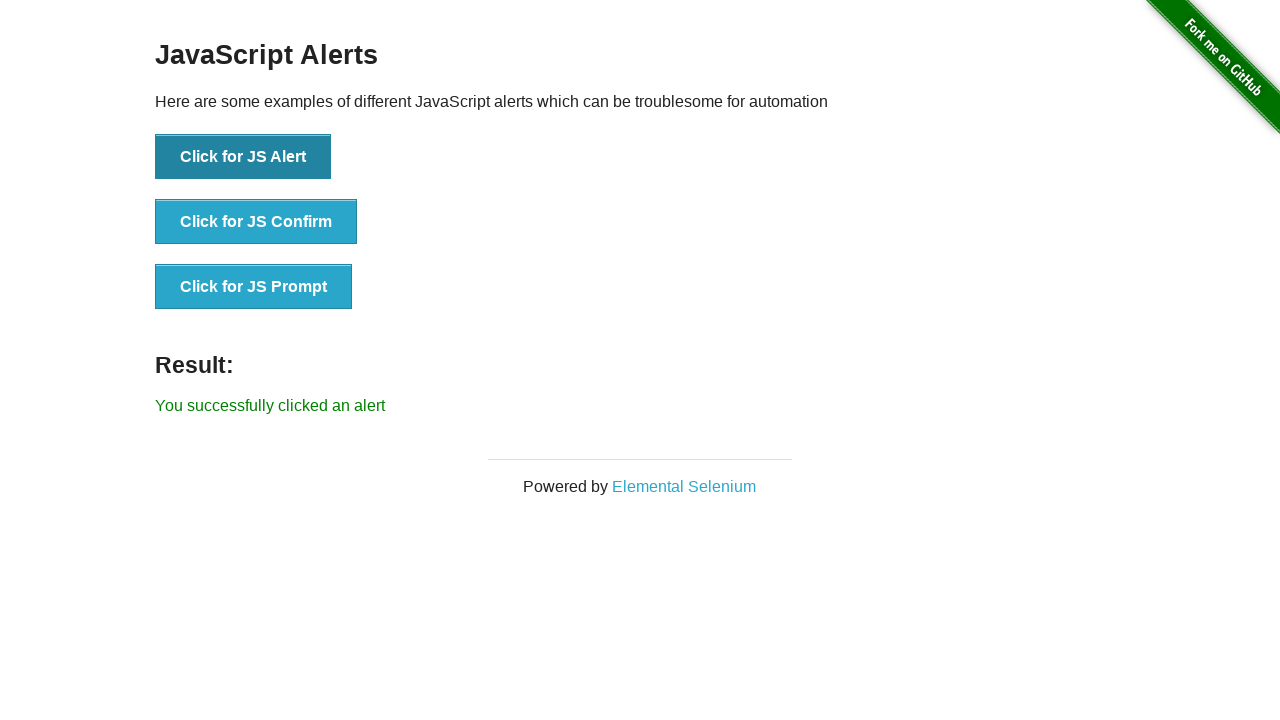